Tests the page title by checking if it contains "salesforce"

Starting URL: https://www.nobullproject.com

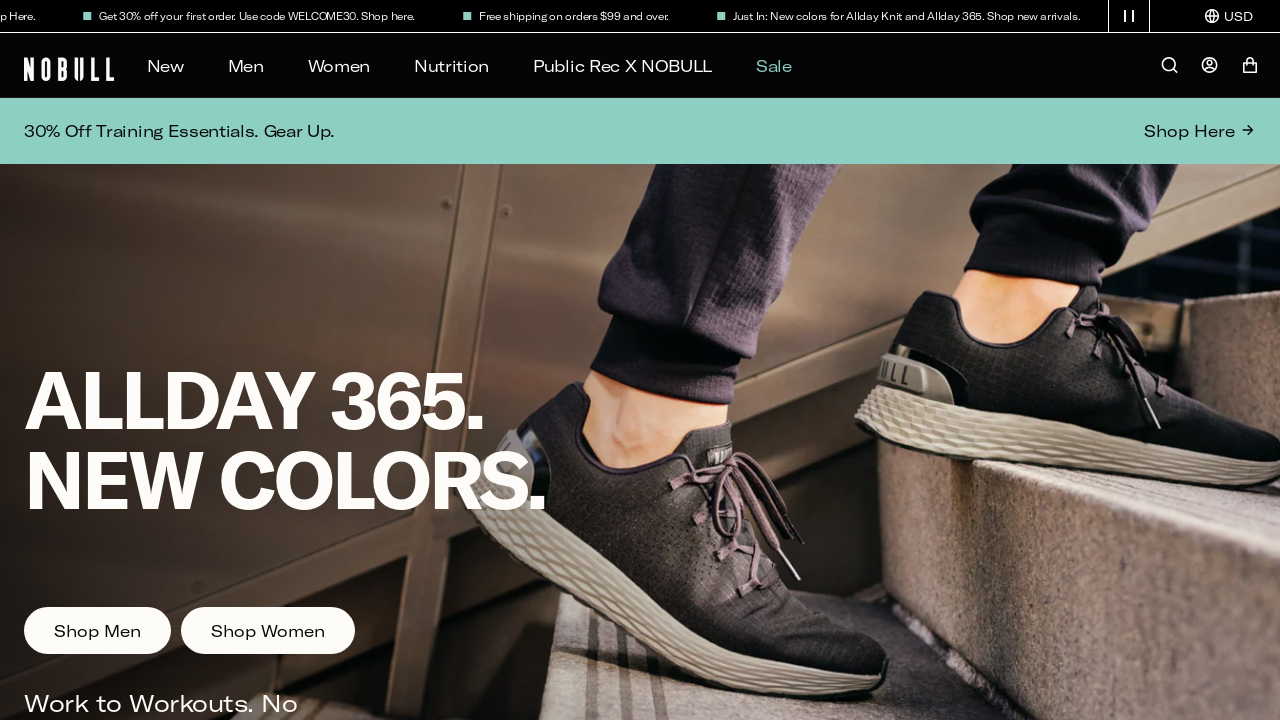

Retrieved page title
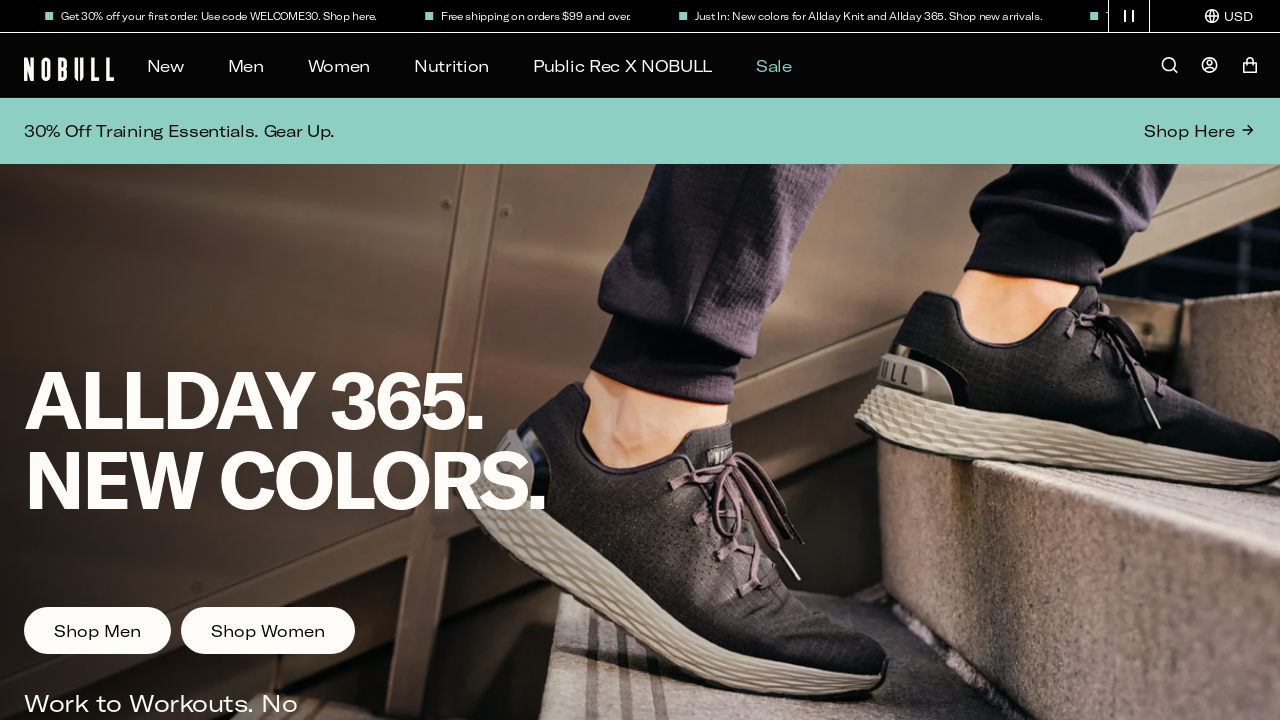

Checked if title contains 'salesforce'
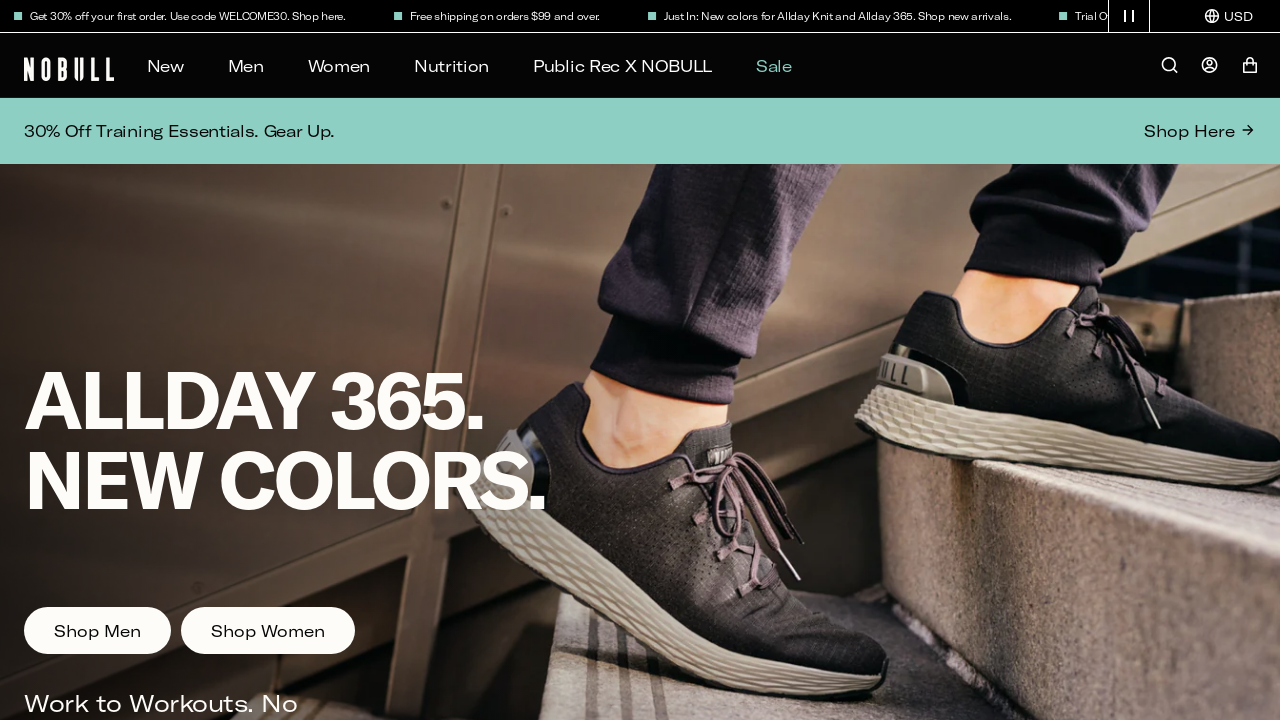

Assertion result: Title contains 'salesforce' = False
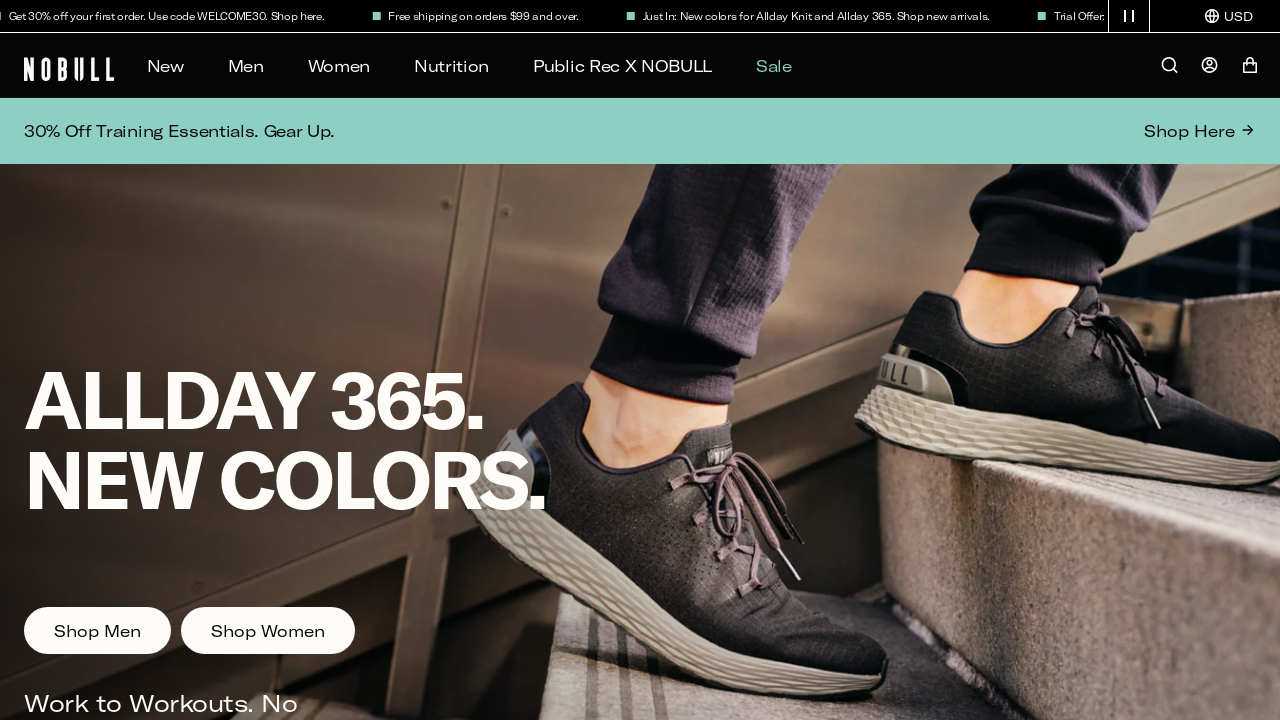

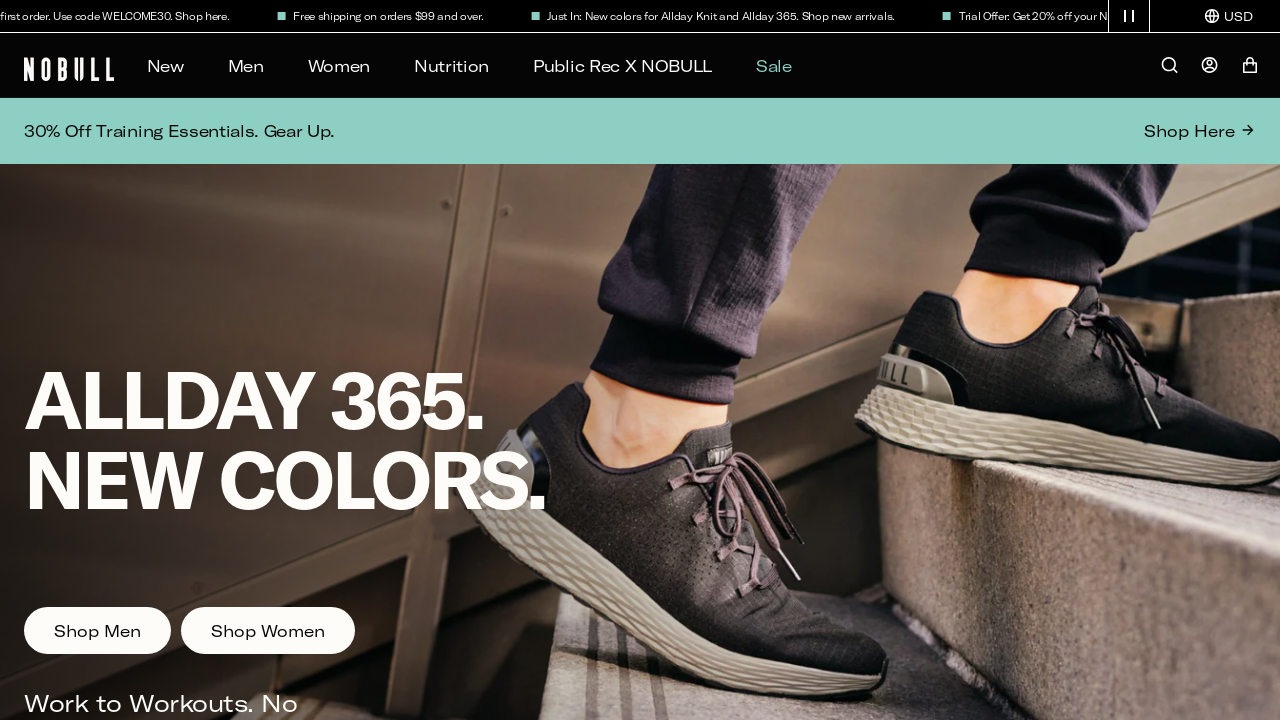